Tests that Clear completed button is hidden when no items are completed

Starting URL: https://demo.playwright.dev/todomvc

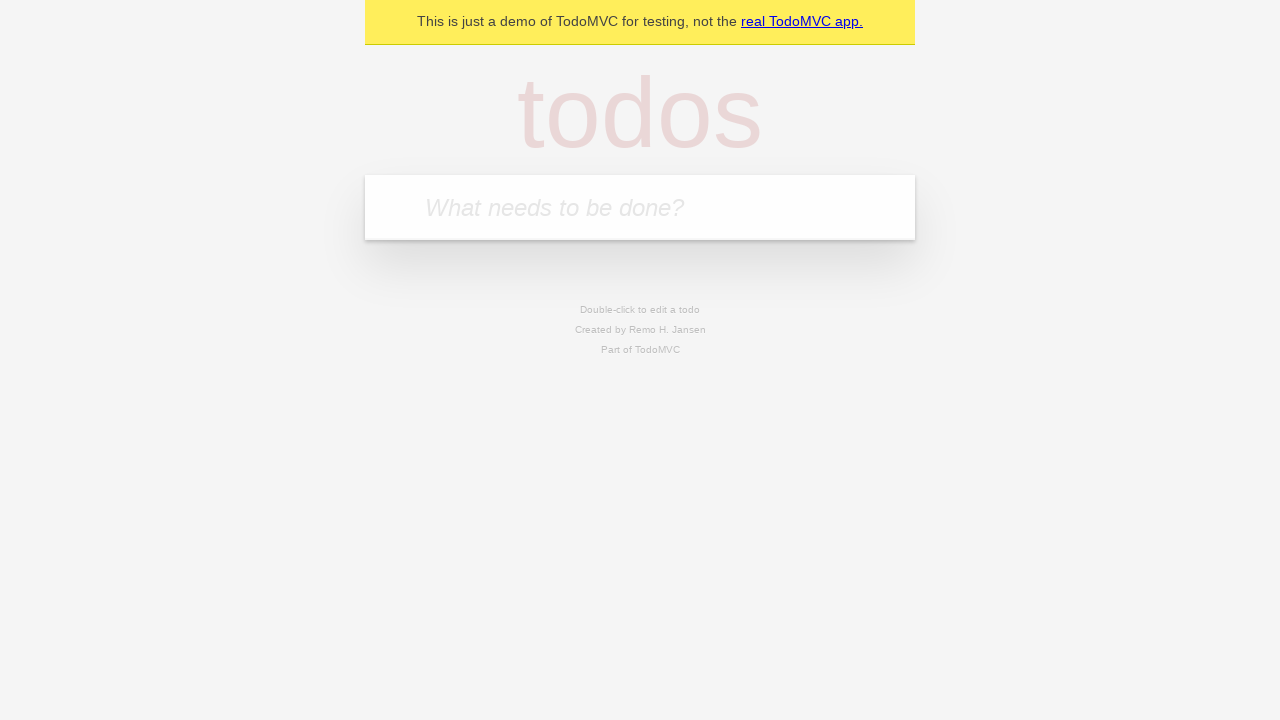

Filled todo input field with 'watch monty python' on internal:attr=[placeholder="What needs to be done?"i]
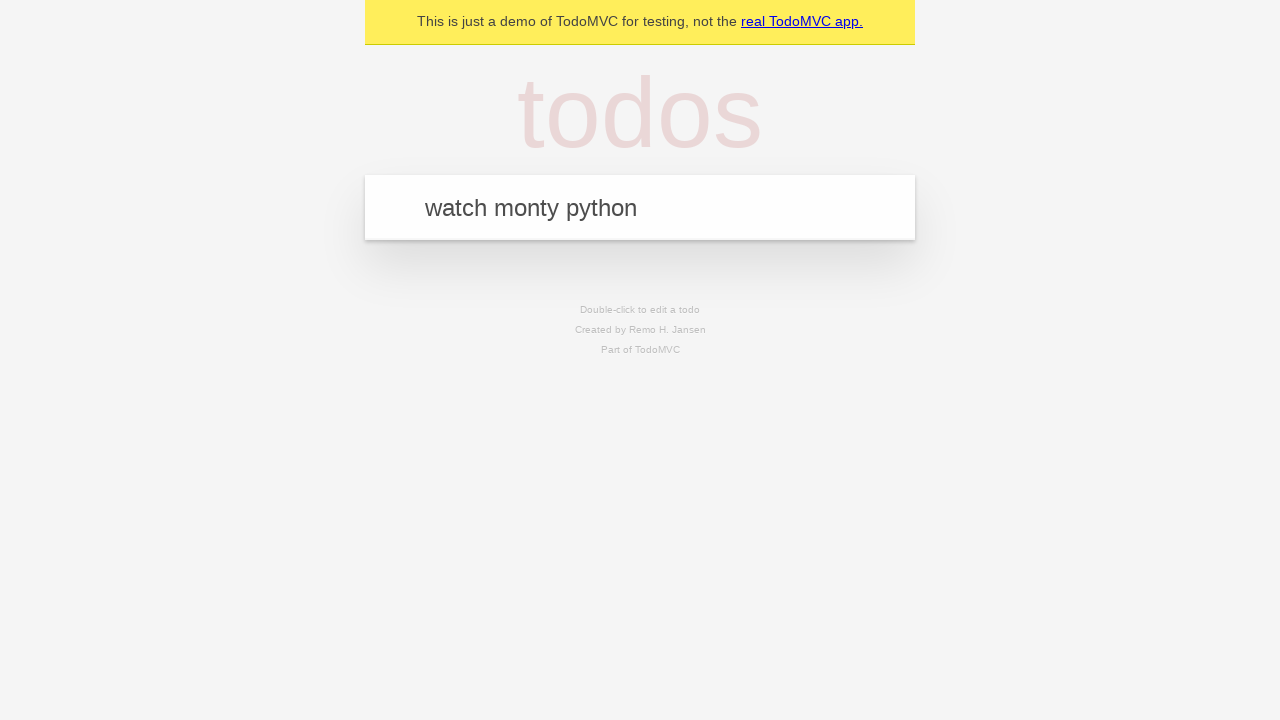

Pressed Enter to add todo 'watch monty python' on internal:attr=[placeholder="What needs to be done?"i]
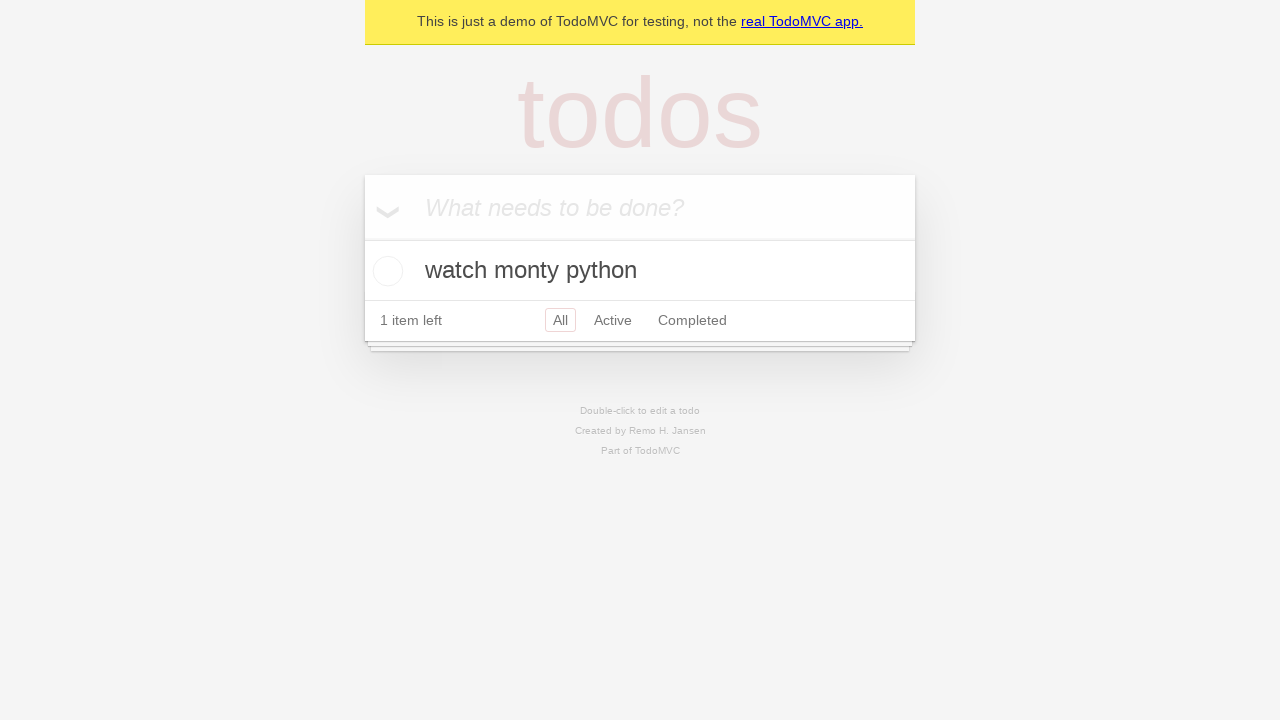

Filled todo input field with 'feed the cat' on internal:attr=[placeholder="What needs to be done?"i]
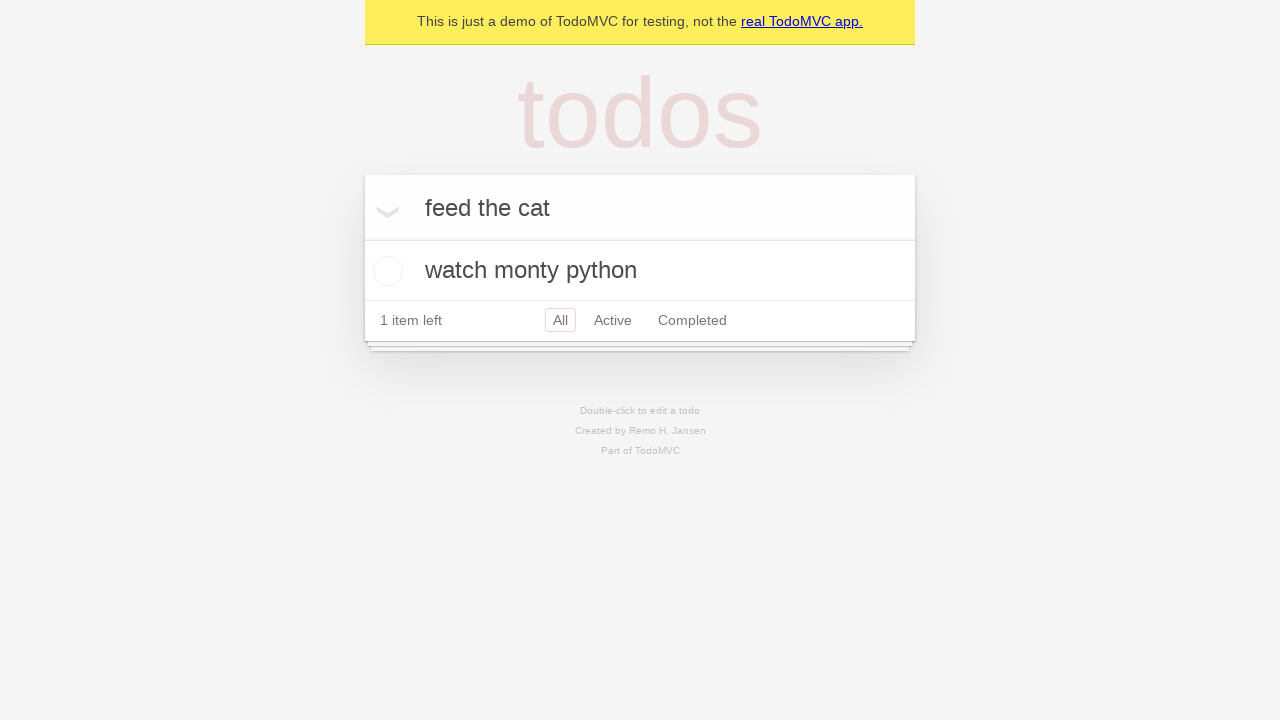

Pressed Enter to add todo 'feed the cat' on internal:attr=[placeholder="What needs to be done?"i]
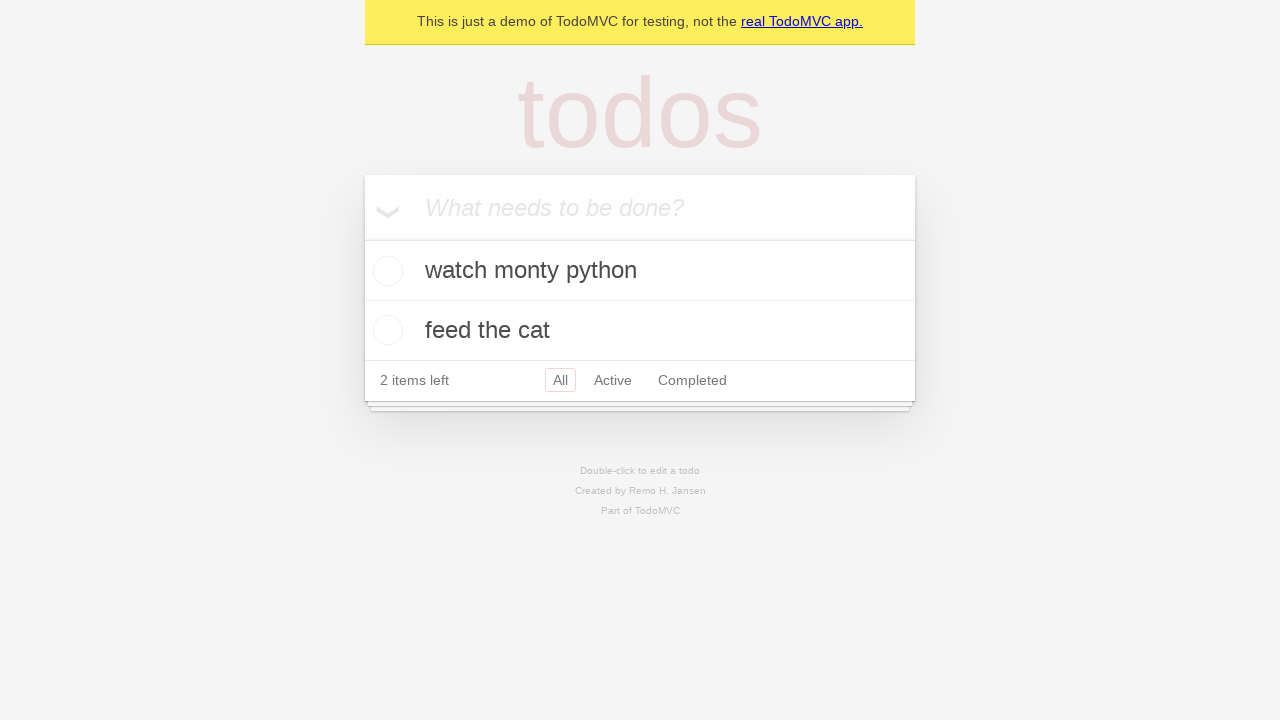

Filled todo input field with 'book a doctors appointment' on internal:attr=[placeholder="What needs to be done?"i]
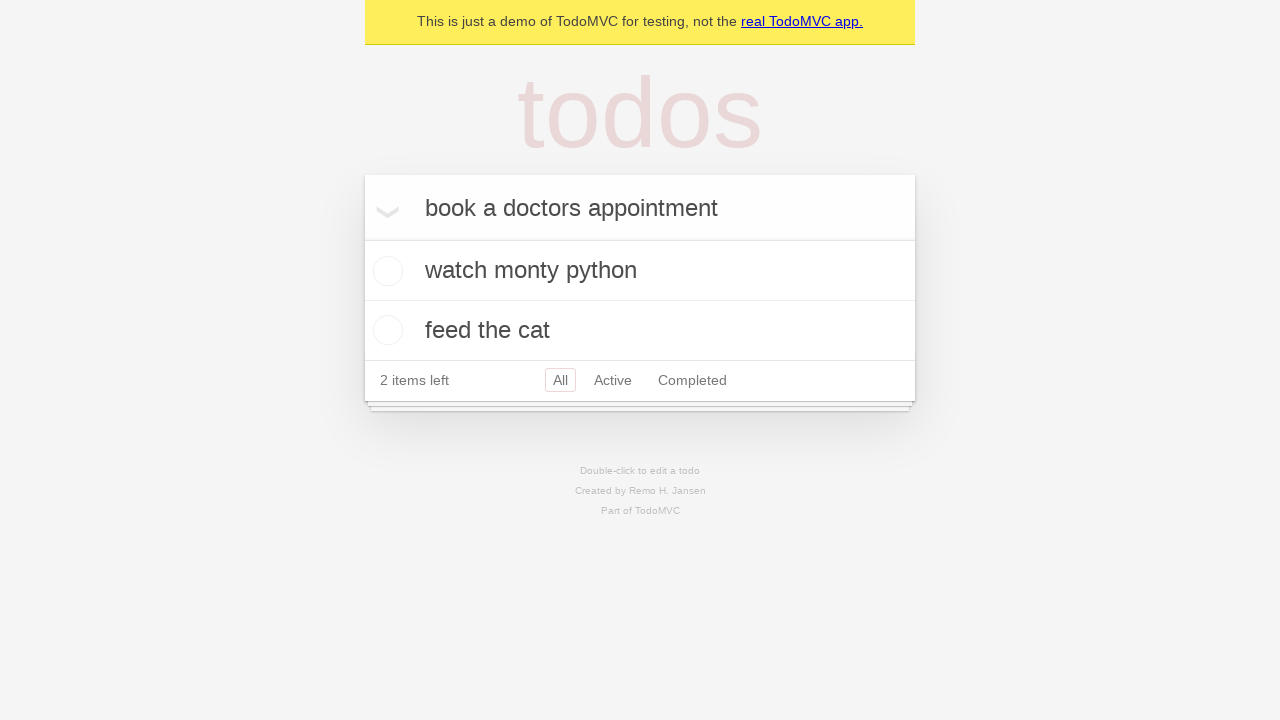

Pressed Enter to add todo 'book a doctors appointment' on internal:attr=[placeholder="What needs to be done?"i]
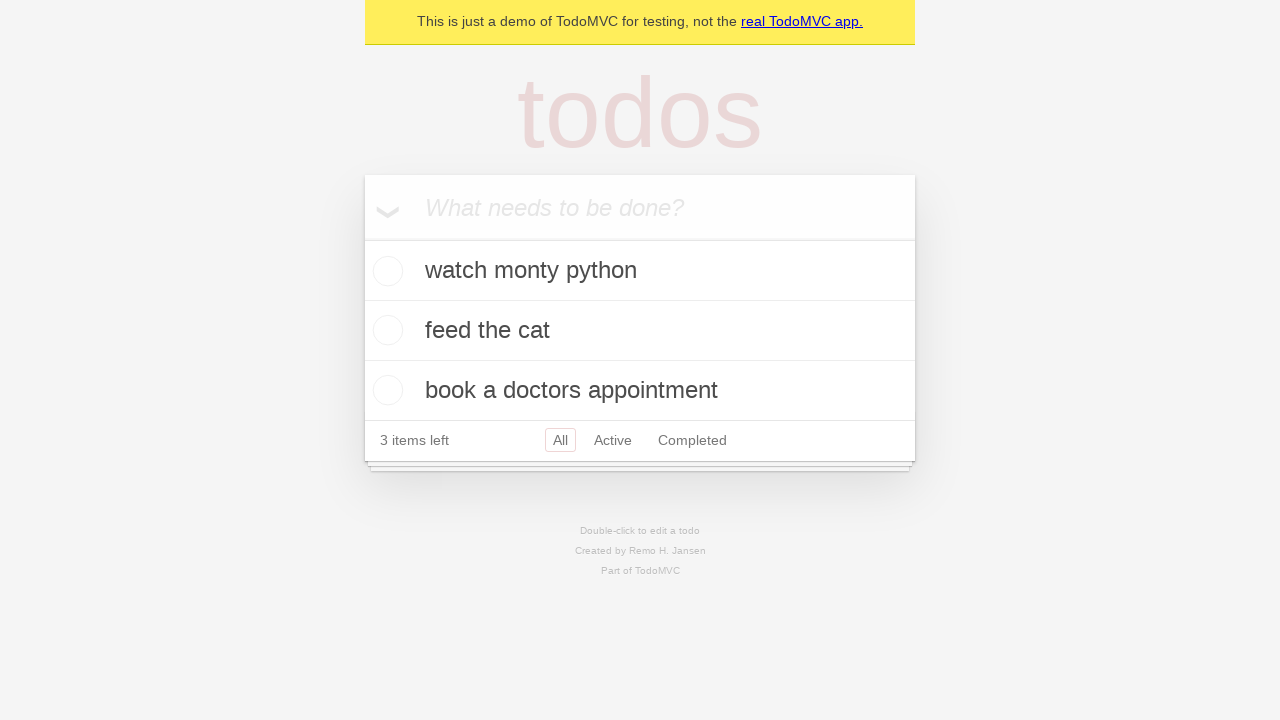

Checked the first todo item as completed at (385, 271) on .todo-list li .toggle >> nth=0
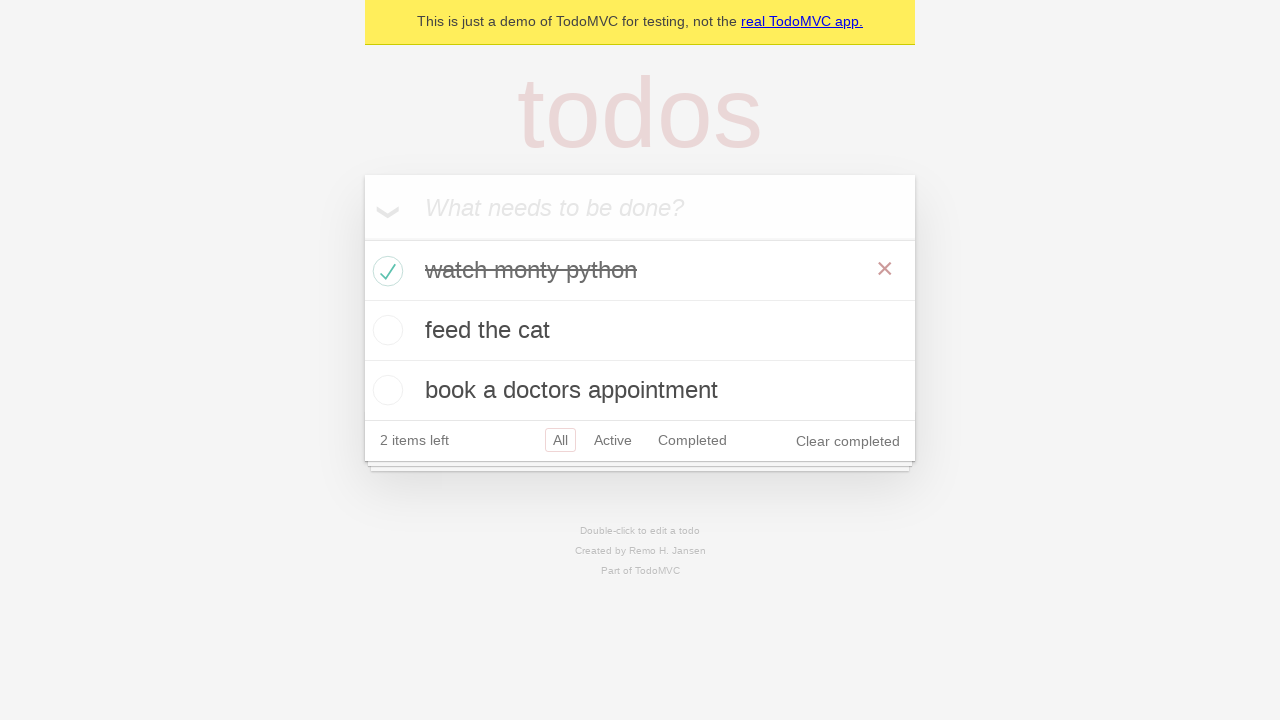

Clicked the 'Clear completed' button at (848, 441) on internal:role=button[name="Clear completed"i]
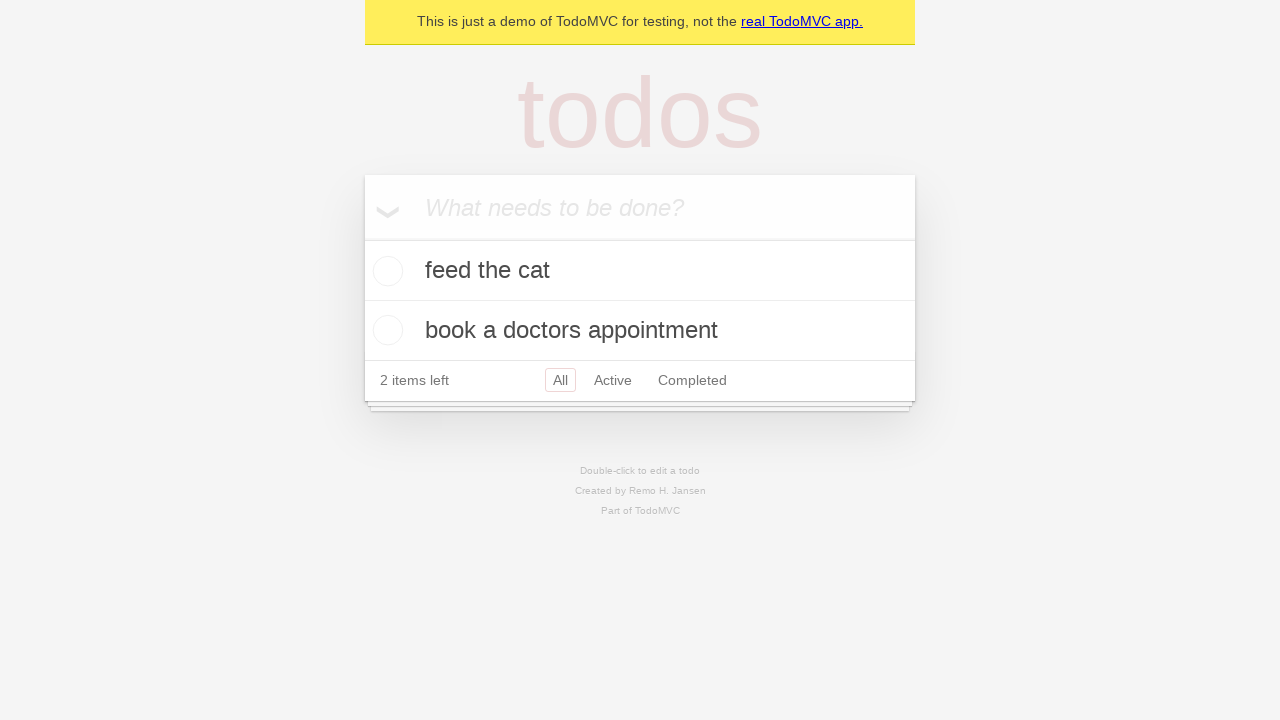

Verified that 'Clear completed' button is hidden when no items are completed
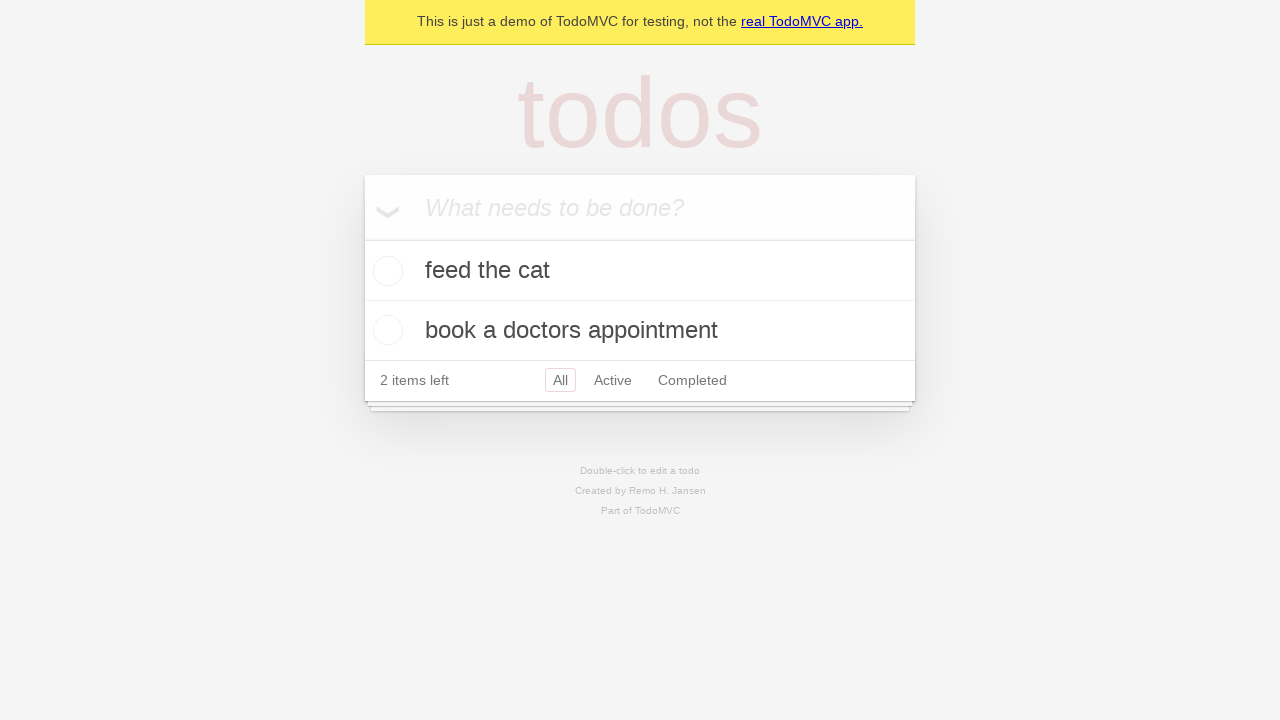

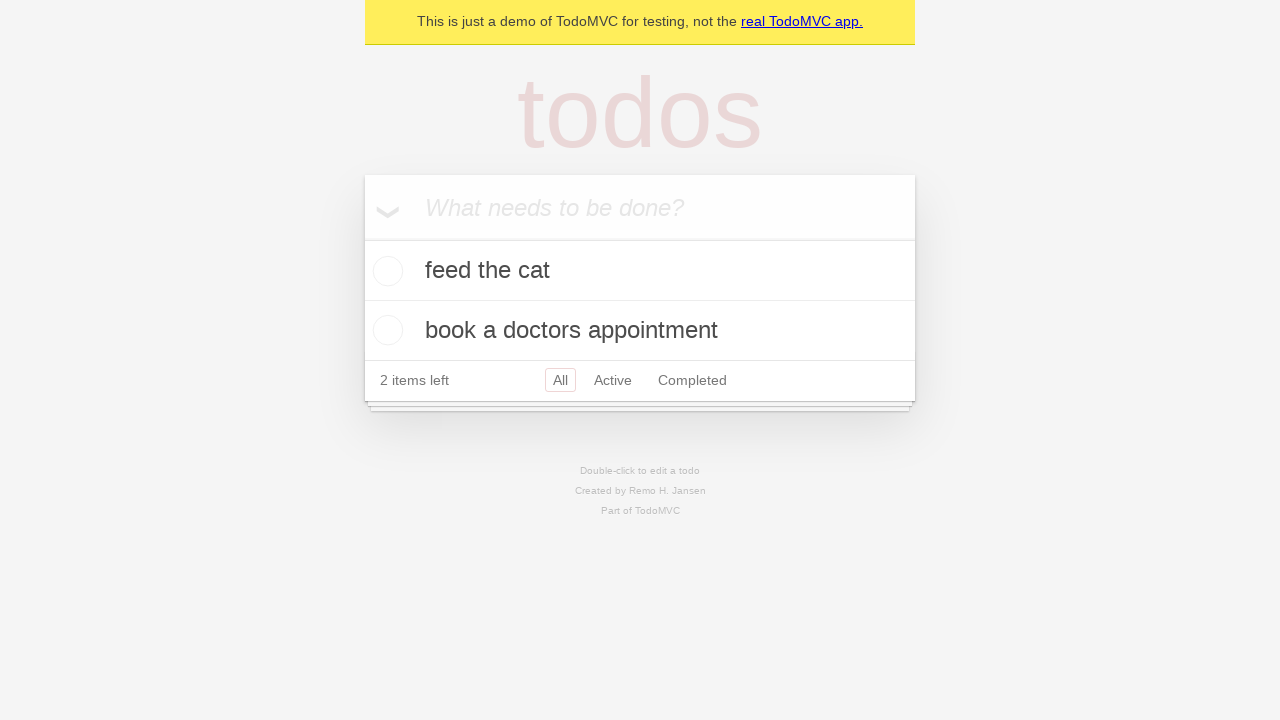